Opens a browser, navigates to a Polish software testing course website, and maximizes the browser window.

Starting URL: https://kursy.testeroprogramowania.pl/

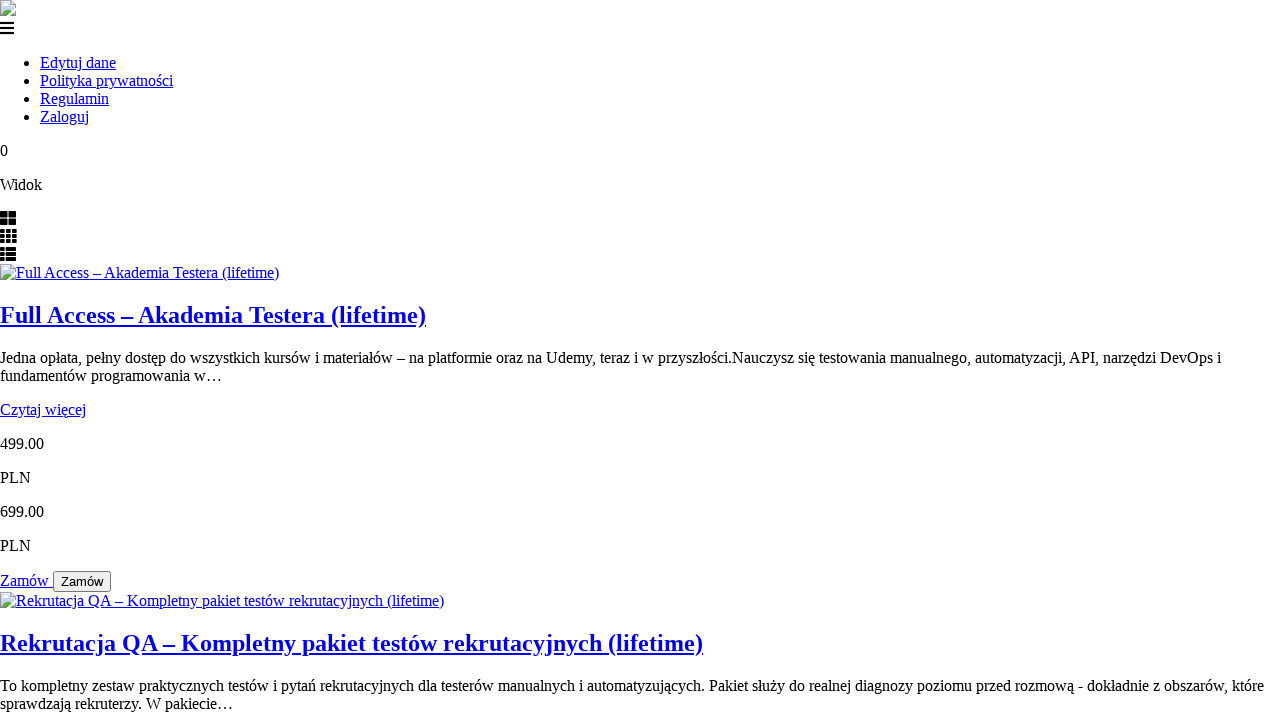

Set browser viewport to 1920x1080
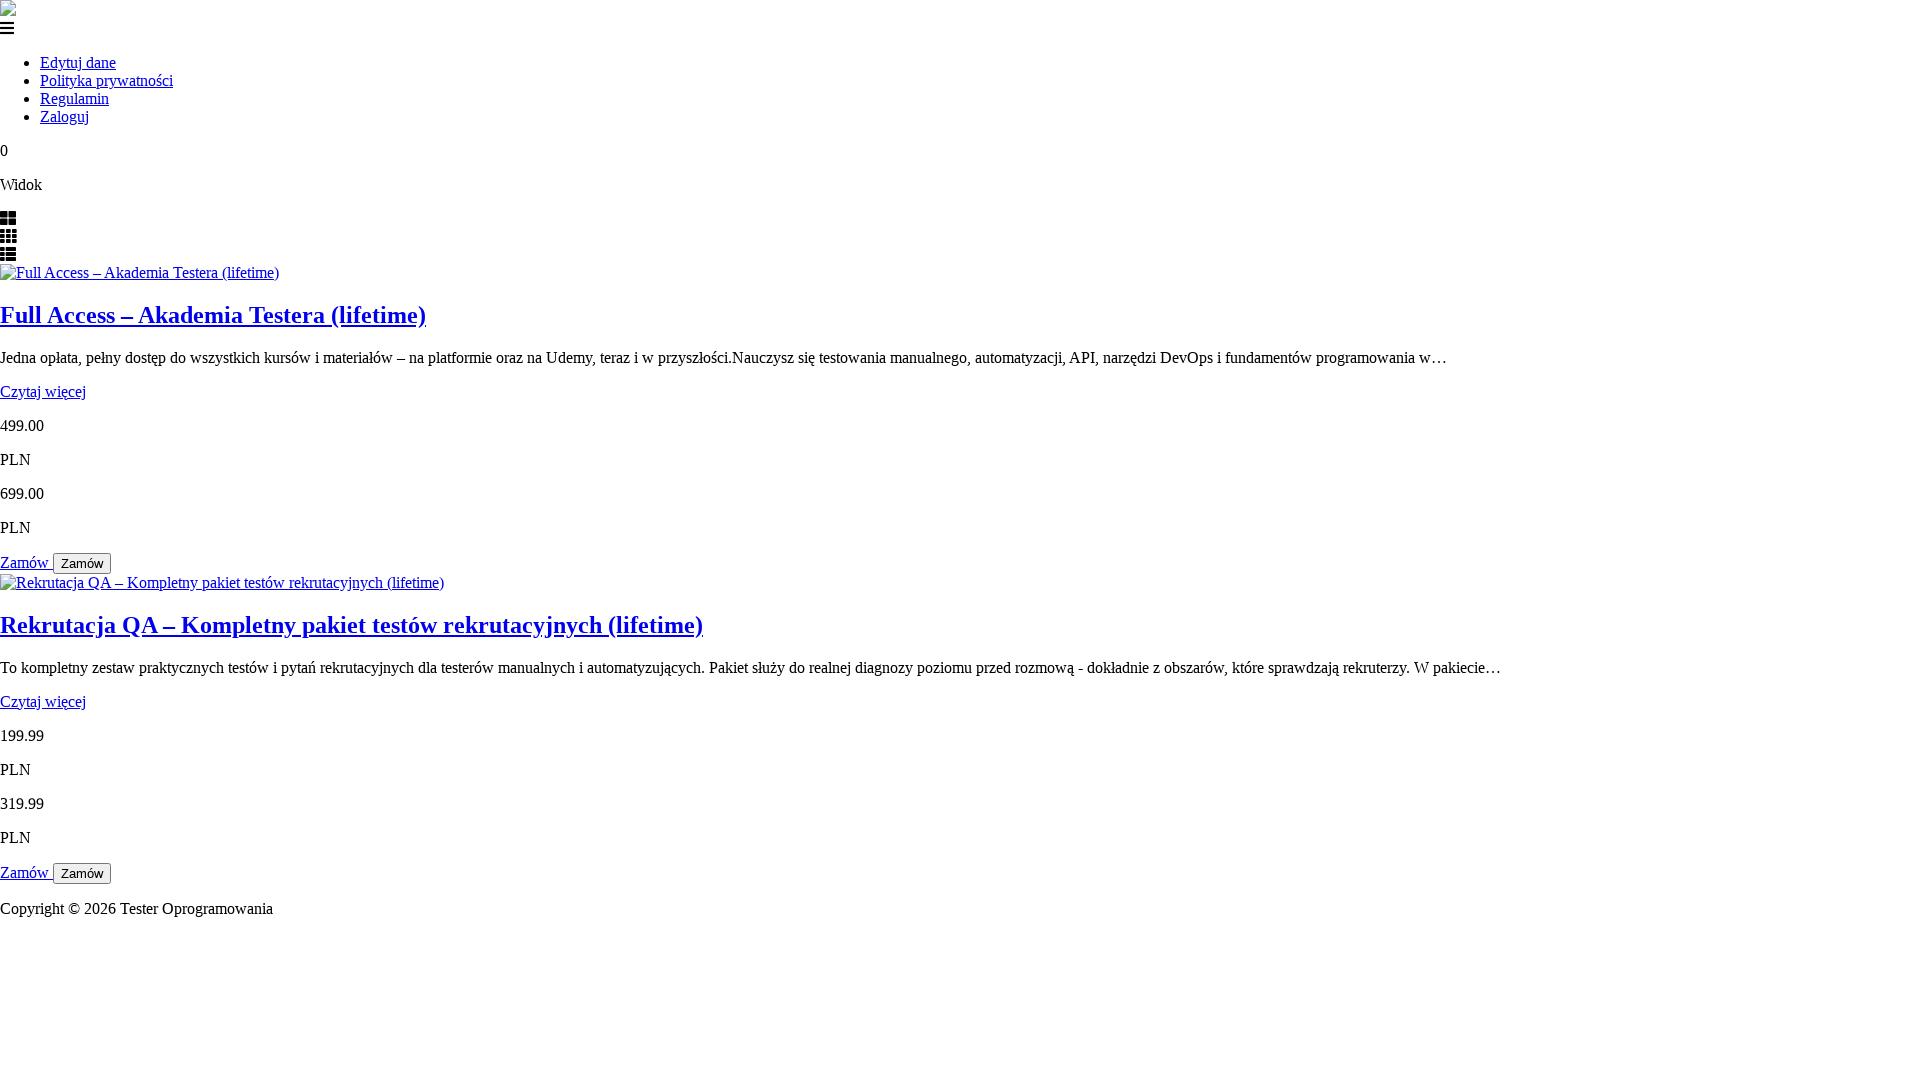

Waited for page to load (domcontentloaded)
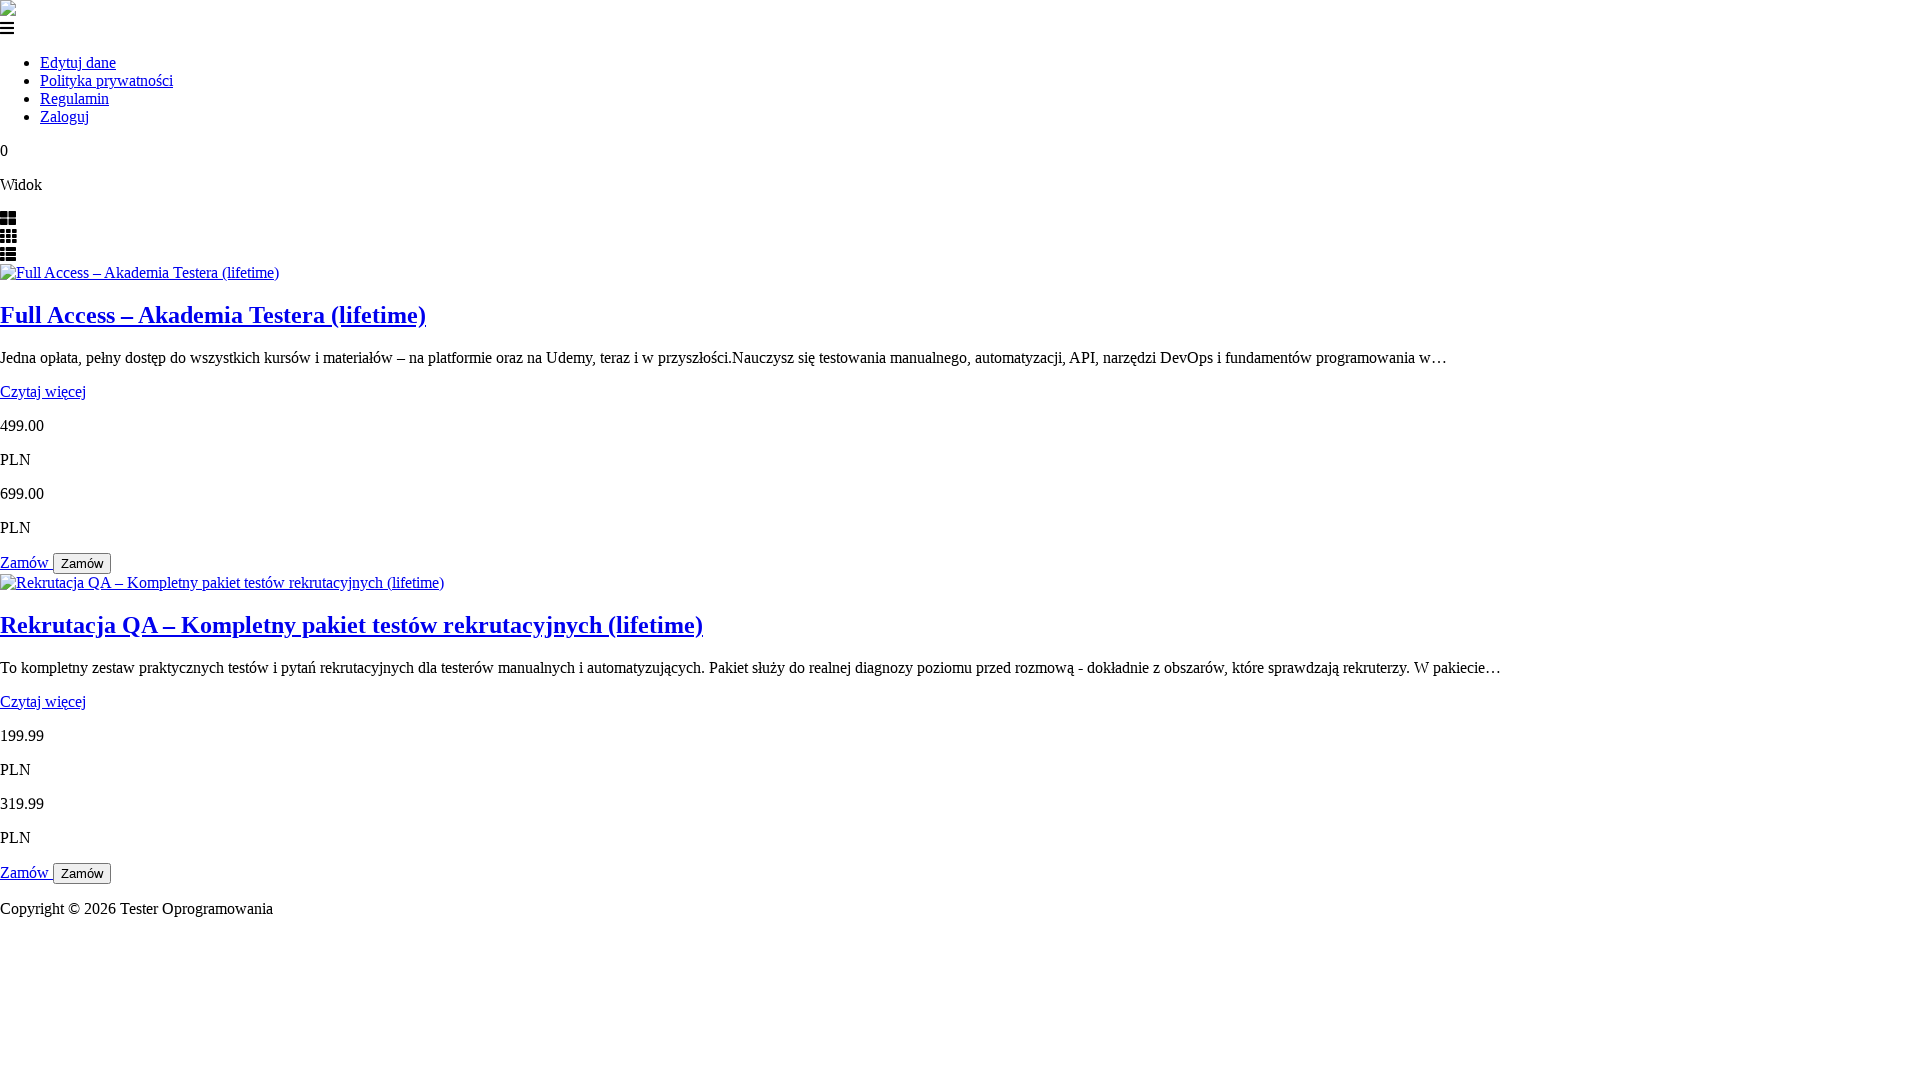

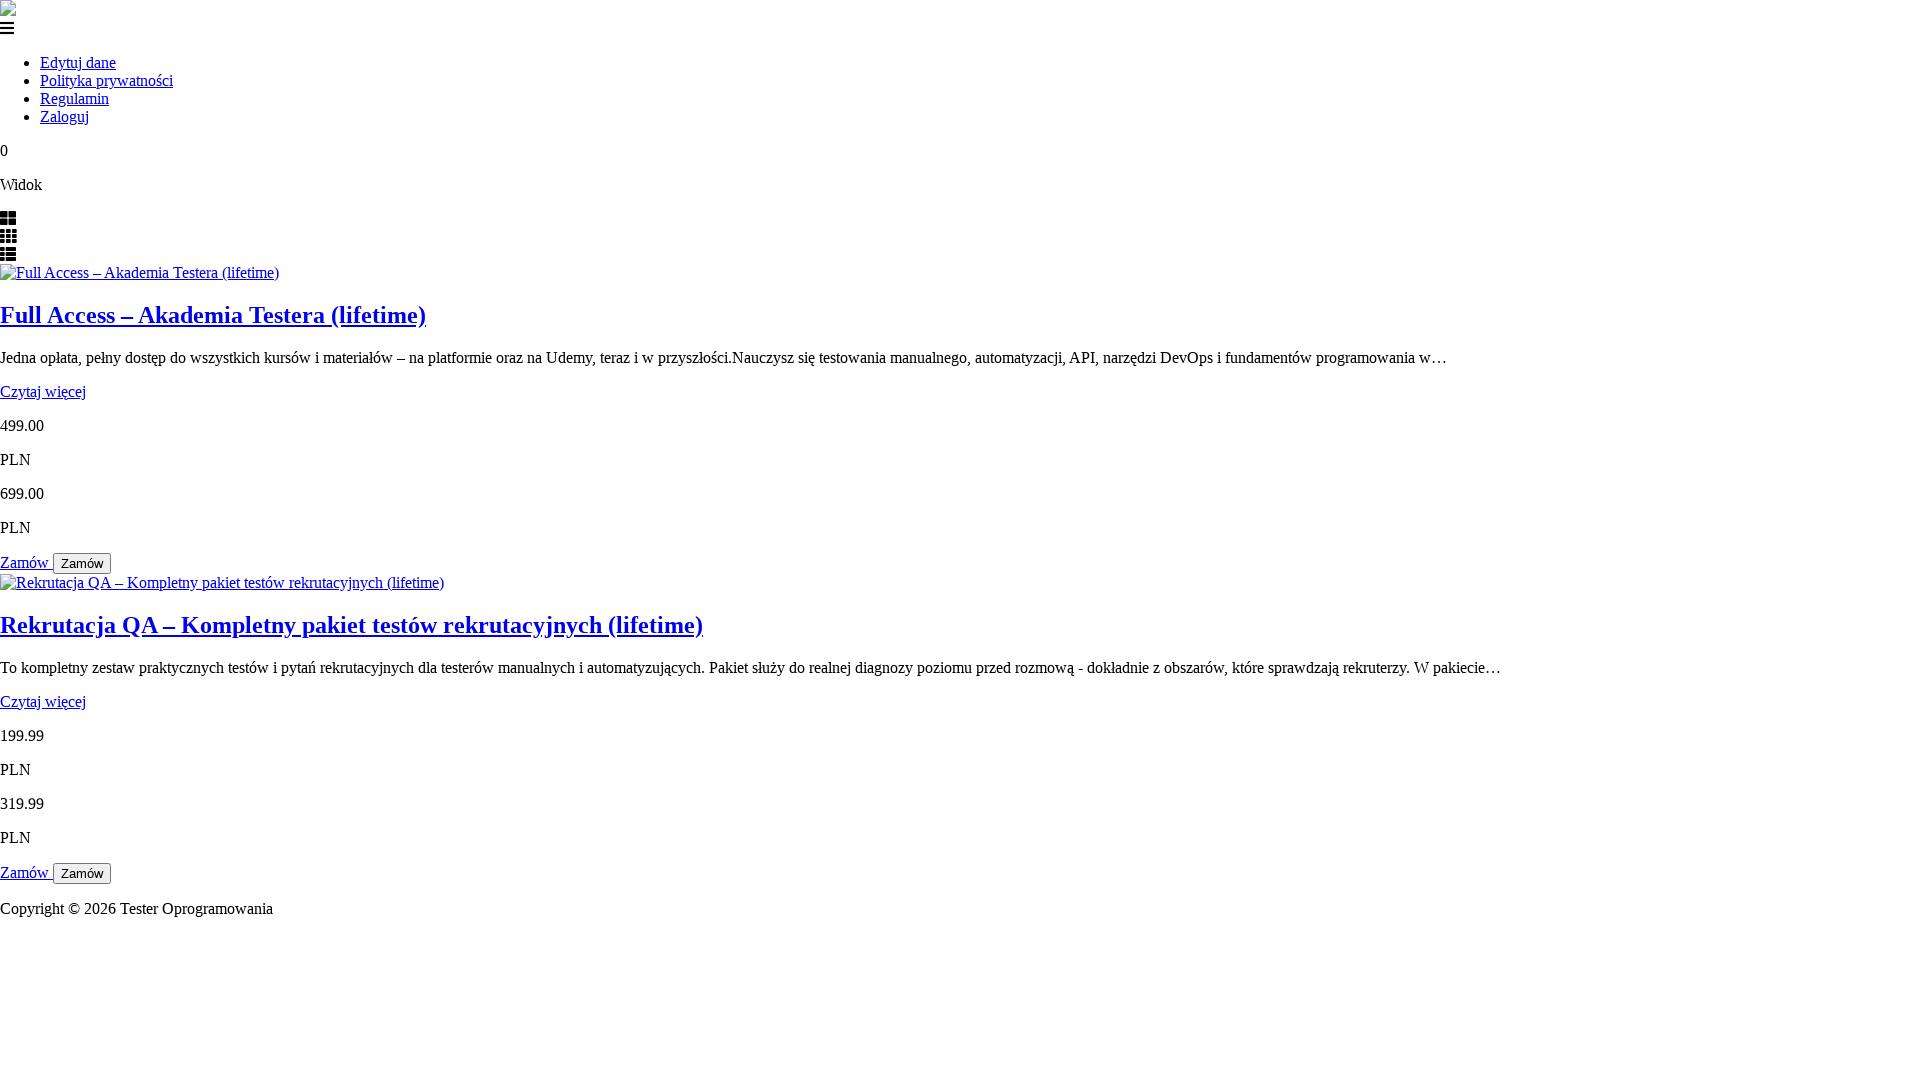